Navigates to the 99 Bottles of Beer website, clicks on the lyrics link, and waits for the lyrics content to load to verify the song lyrics are displayed correctly.

Starting URL: http://www.99-bottles-of-beer.net

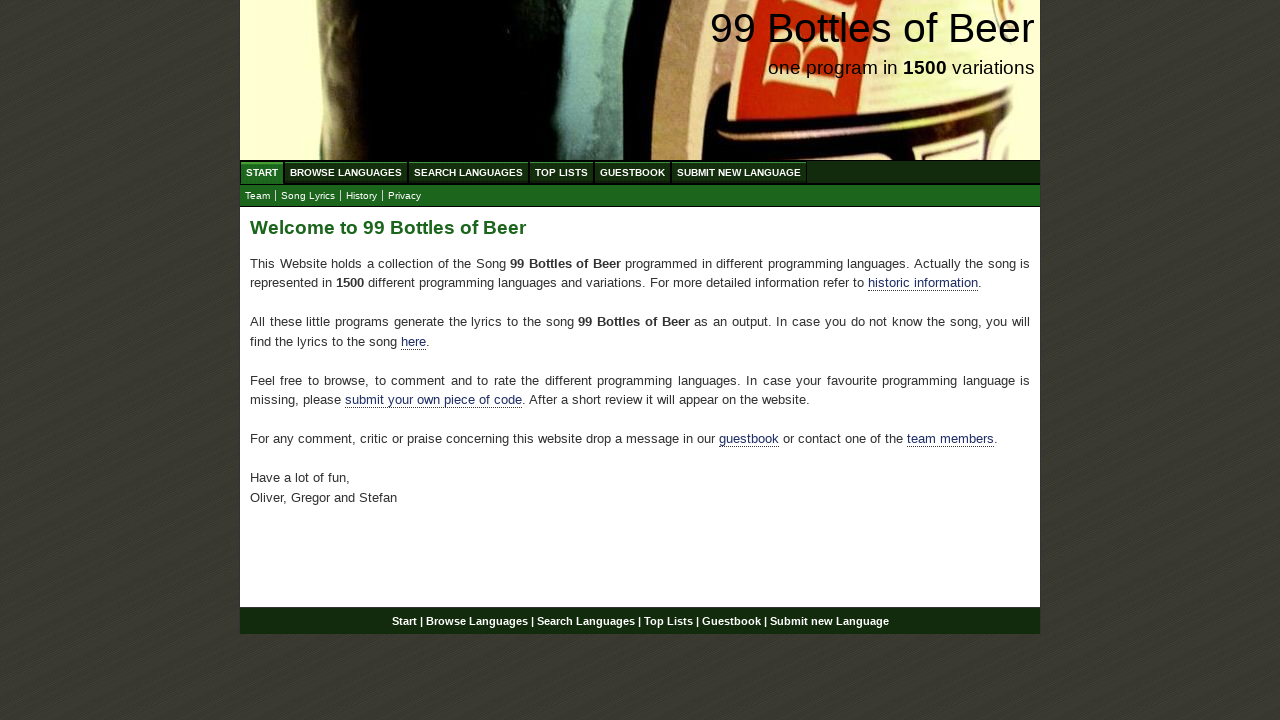

Navigated to 99 Bottles of Beer website
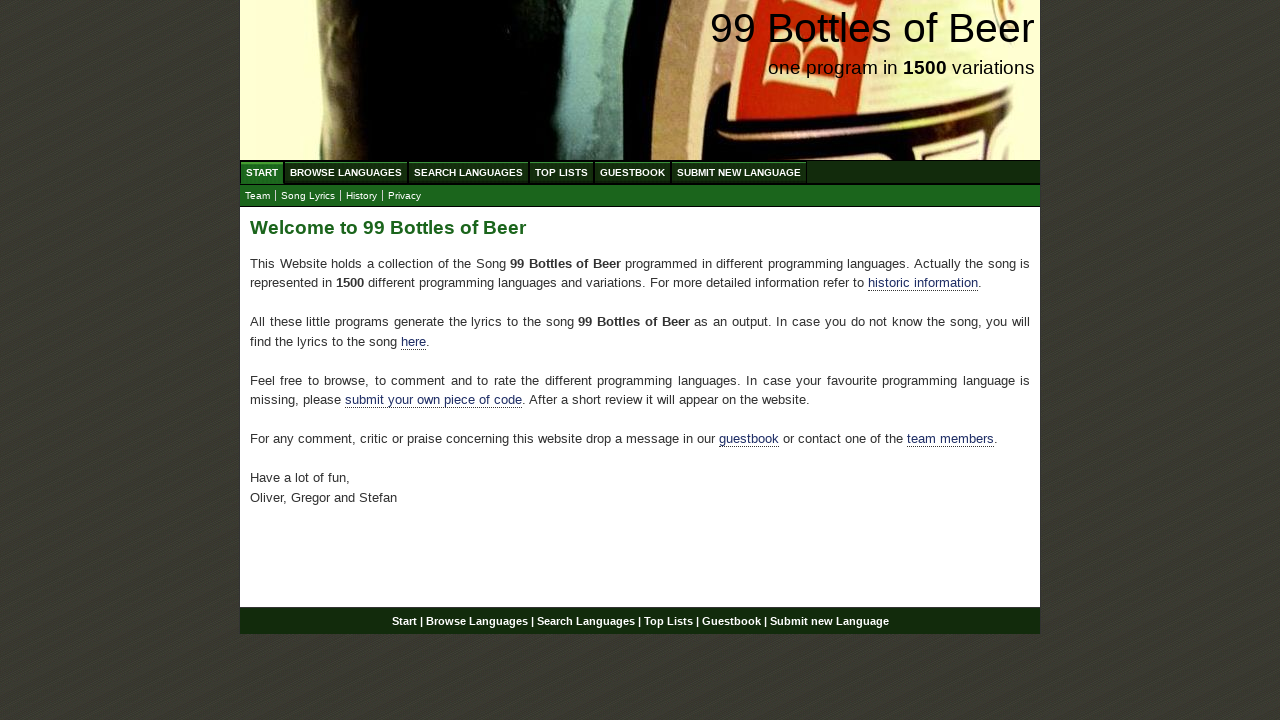

Clicked on Song Lyrics navigation link at (308, 196) on xpath=//a[@href='lyrics.html']
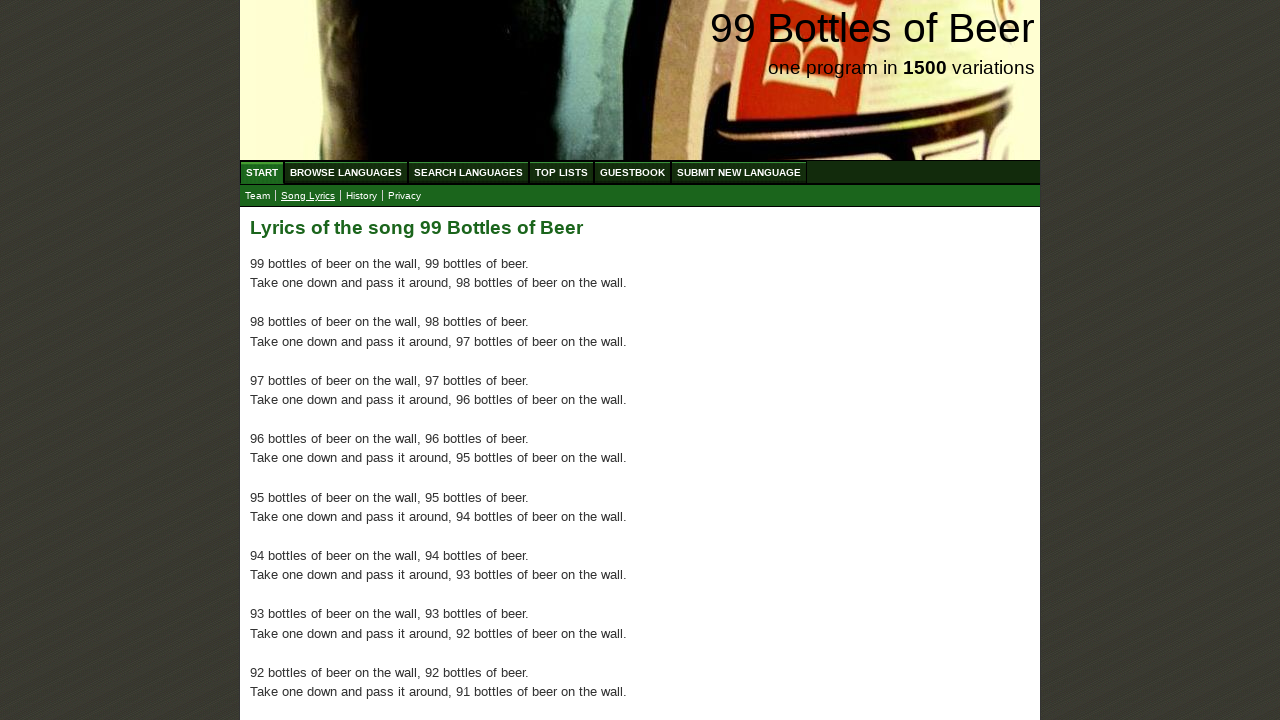

Lyrics page loaded with main content visible
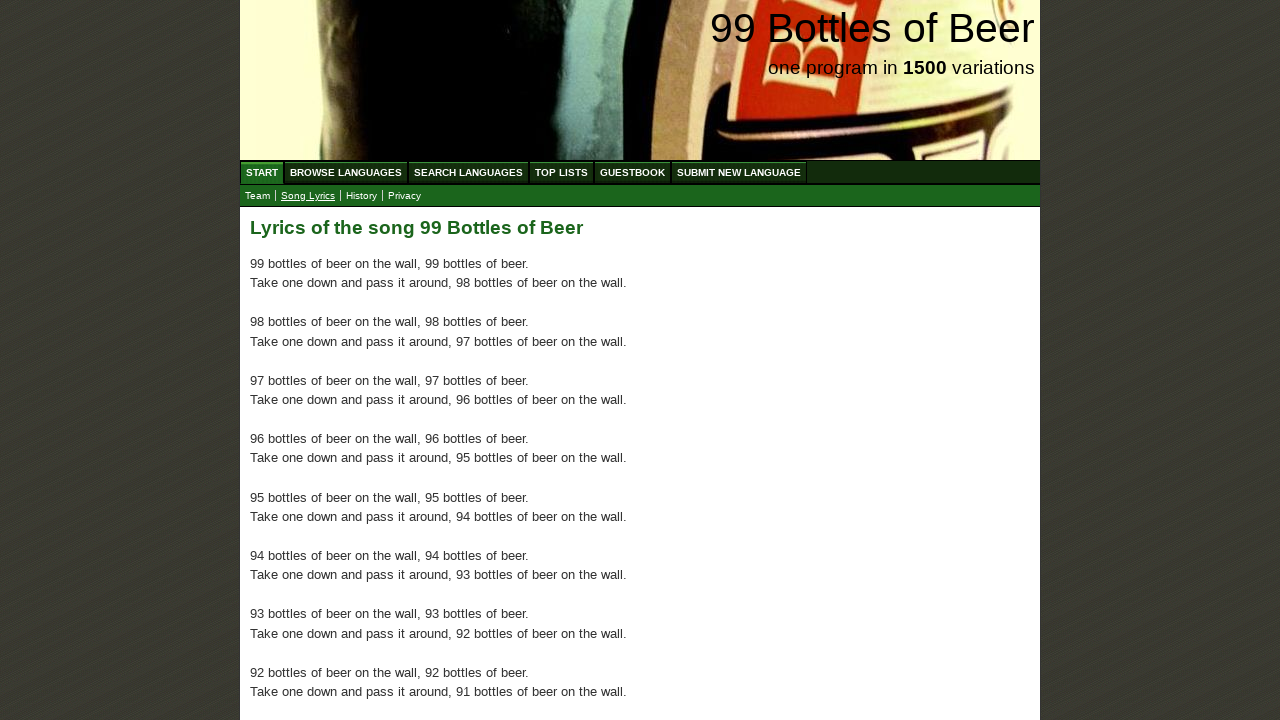

Song lyrics content verified - '99 bottles of beer on the wall' text is visible
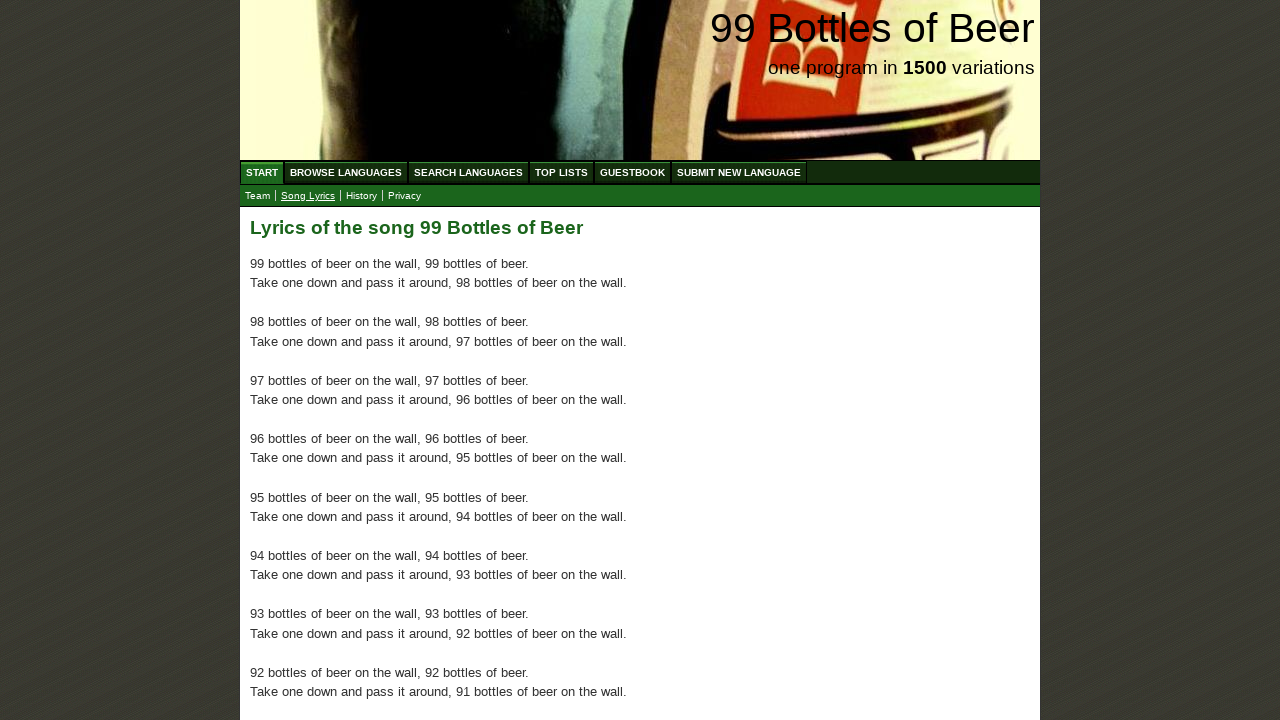

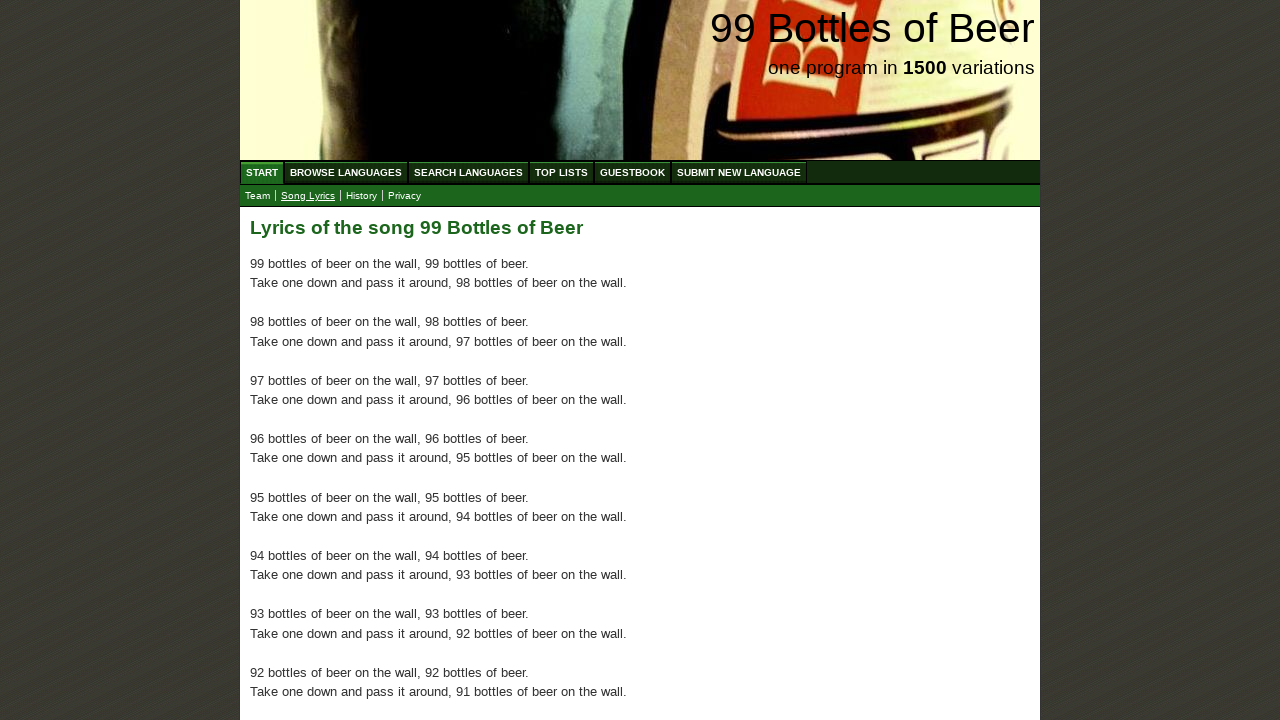